Tests filtering to display only active (not completed) todo items

Starting URL: https://demo.playwright.dev/todomvc

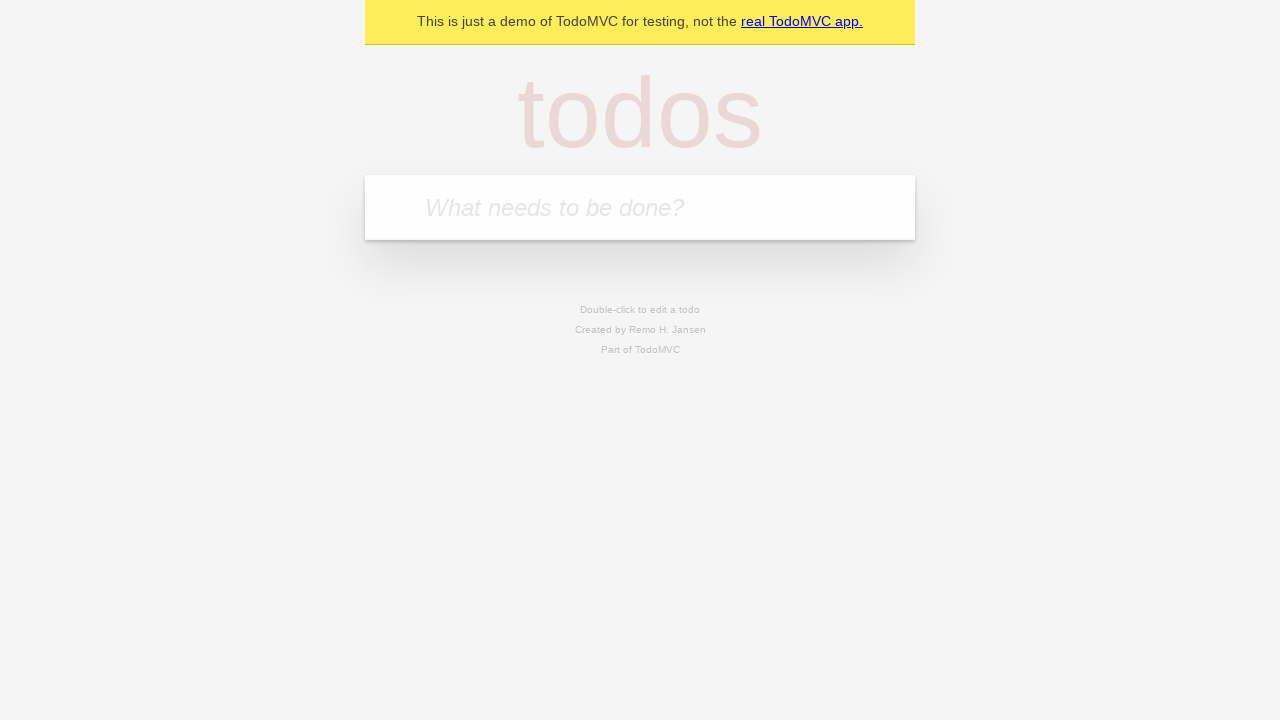

Filled todo input with 'buy some cheese' on internal:attr=[placeholder="What needs to be done?"i]
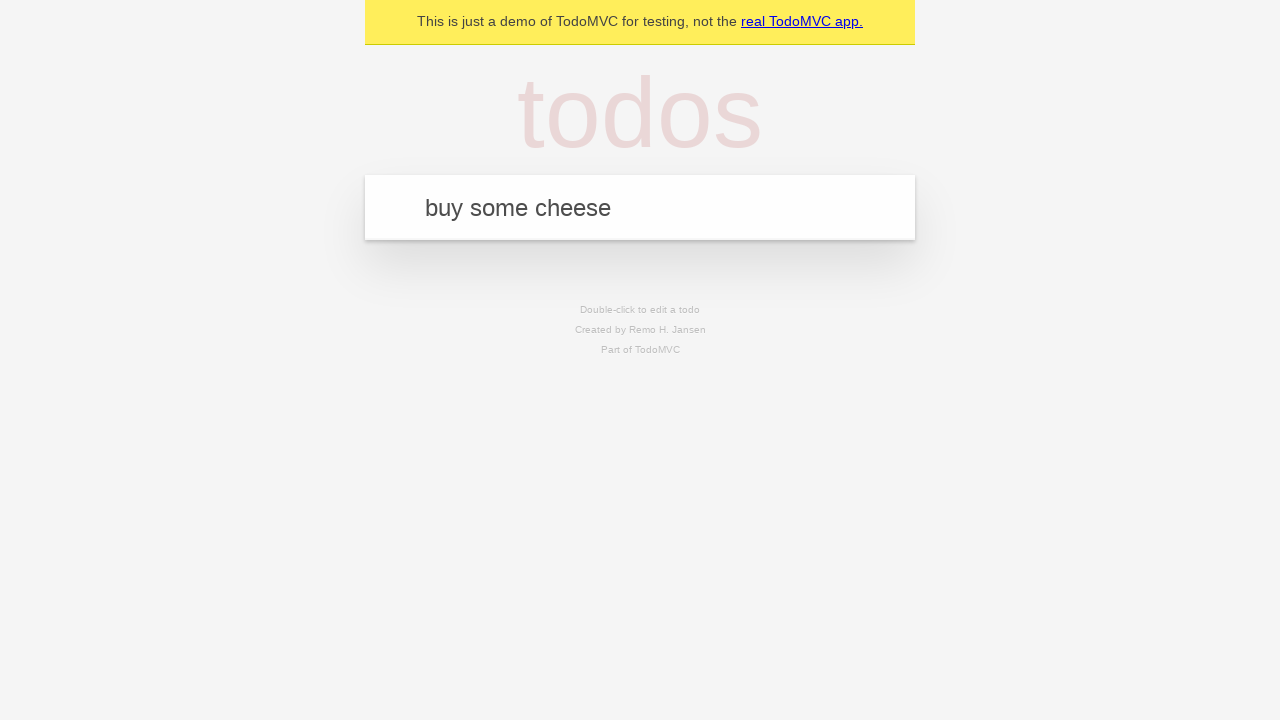

Pressed Enter to create first todo item on internal:attr=[placeholder="What needs to be done?"i]
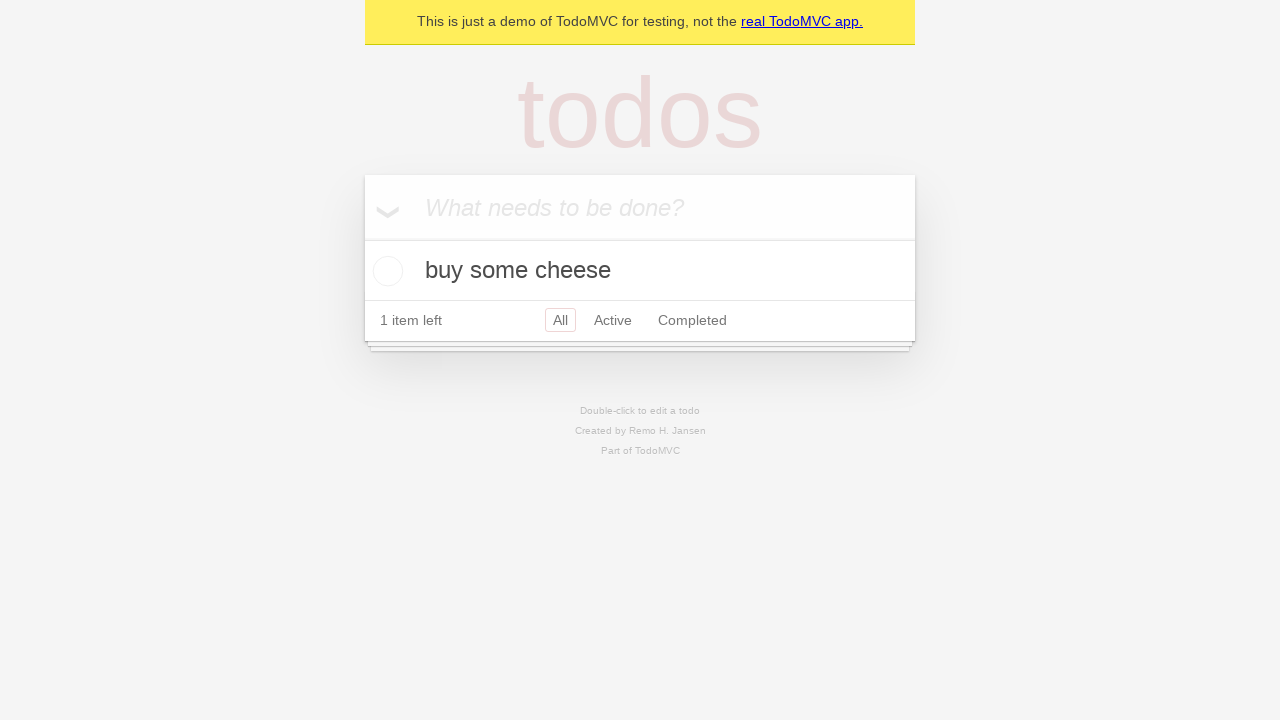

Filled todo input with 'feed the cat' on internal:attr=[placeholder="What needs to be done?"i]
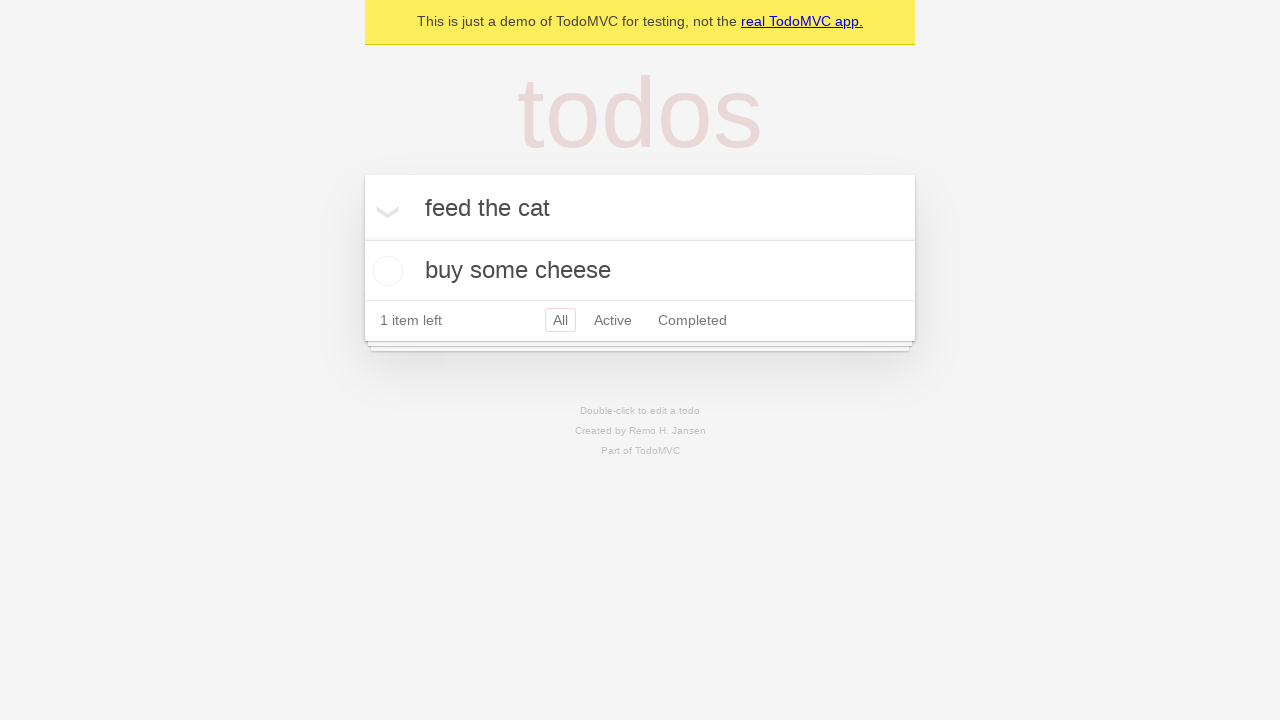

Pressed Enter to create second todo item on internal:attr=[placeholder="What needs to be done?"i]
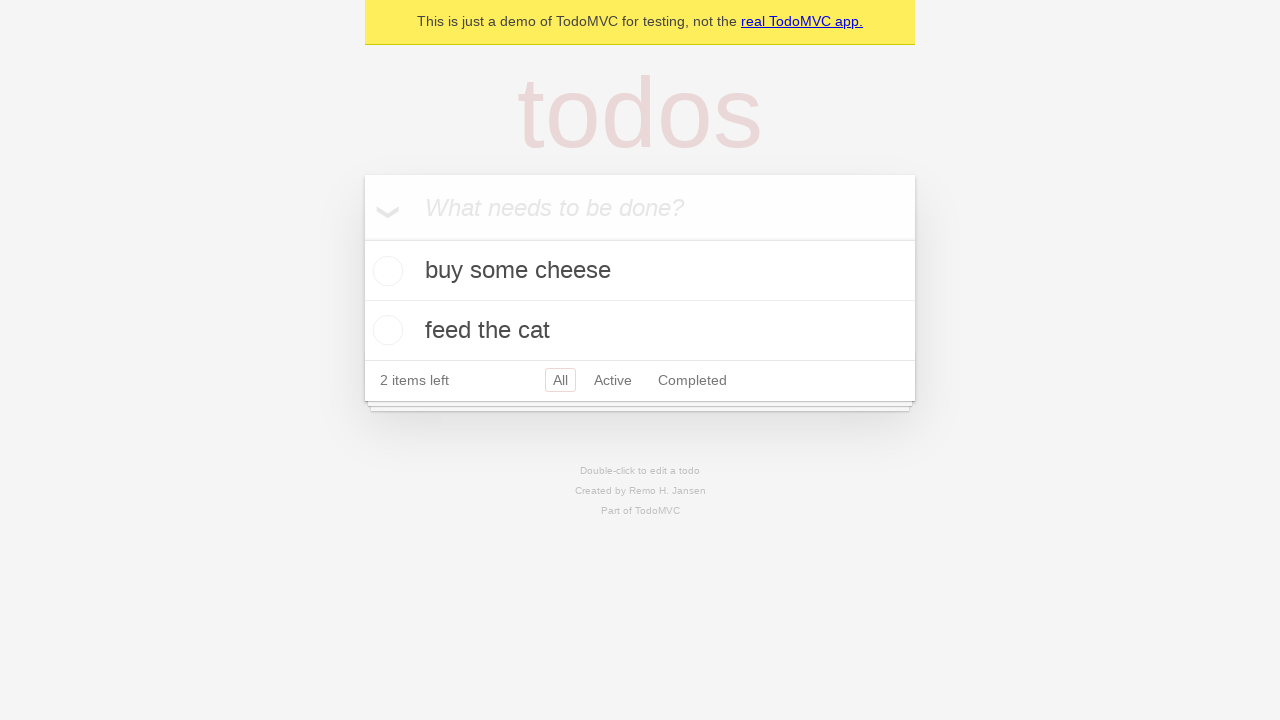

Filled todo input with 'book a doctors appointment' on internal:attr=[placeholder="What needs to be done?"i]
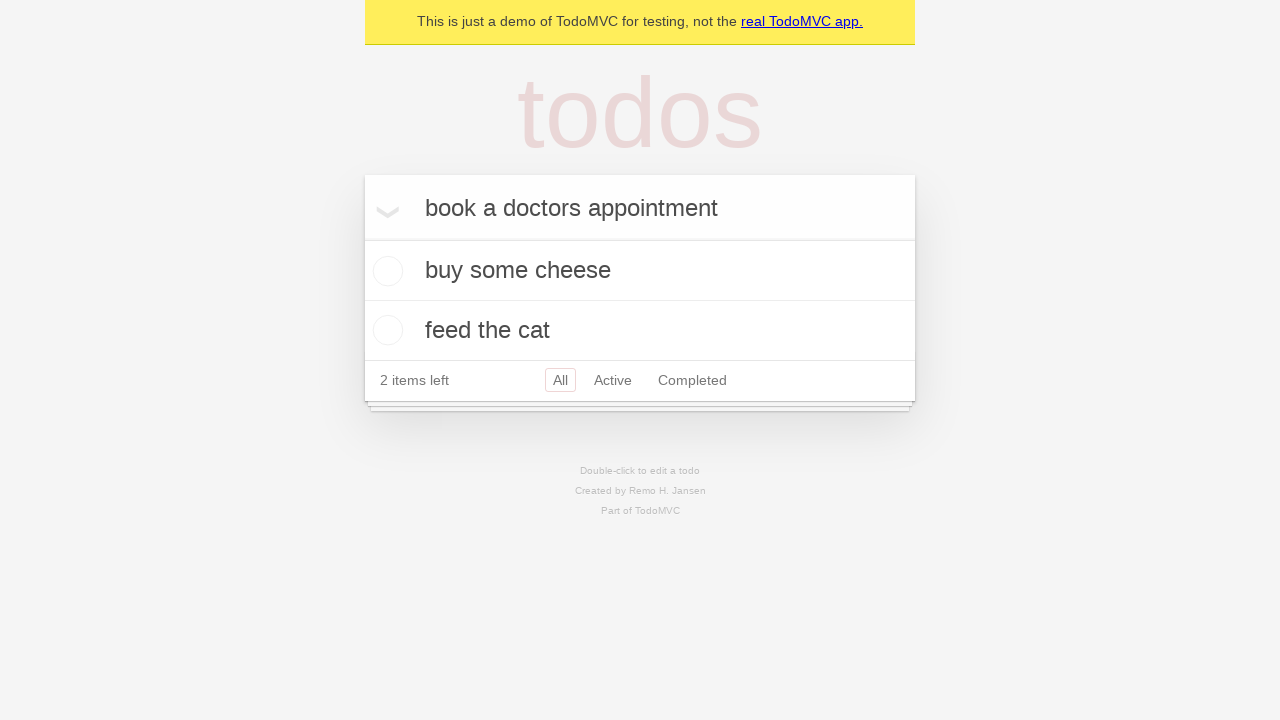

Pressed Enter to create third todo item on internal:attr=[placeholder="What needs to be done?"i]
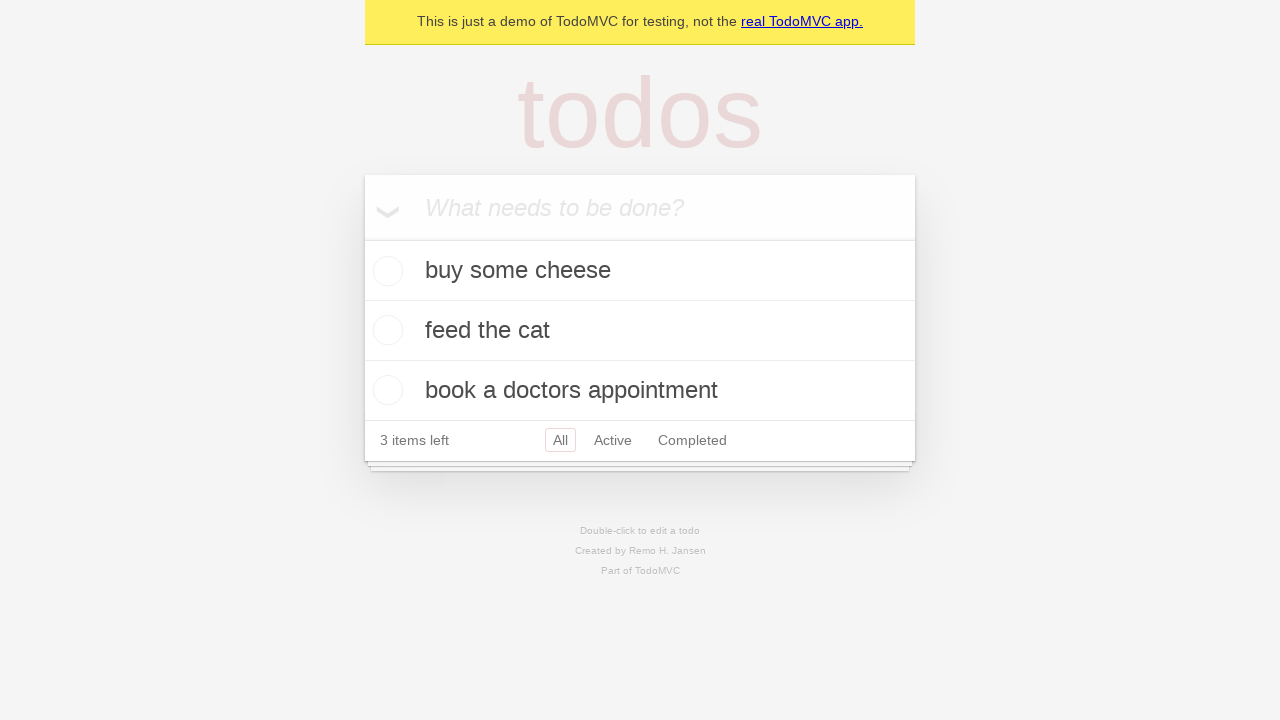

Checked the second todo item (feed the cat) as completed at (385, 330) on internal:testid=[data-testid="todo-item"s] >> nth=1 >> internal:role=checkbox
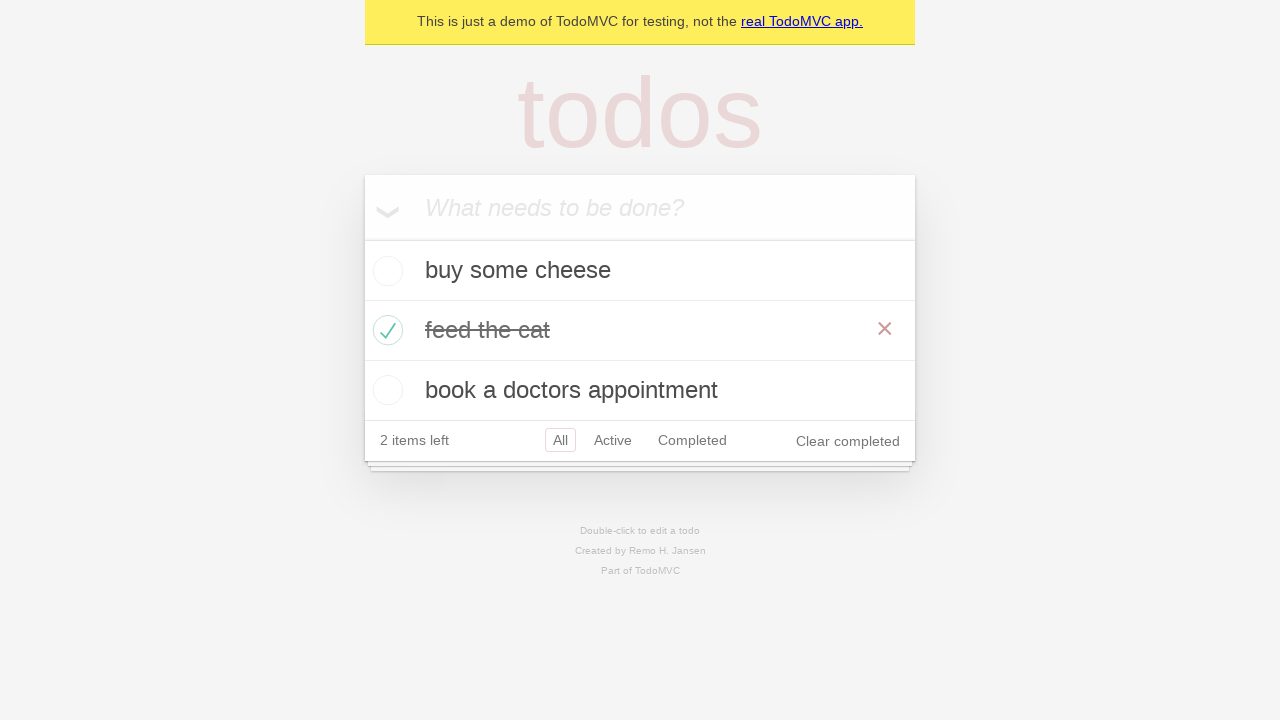

Clicked Active filter link to display only active (not completed) todo items at (613, 440) on internal:role=link[name="Active"i]
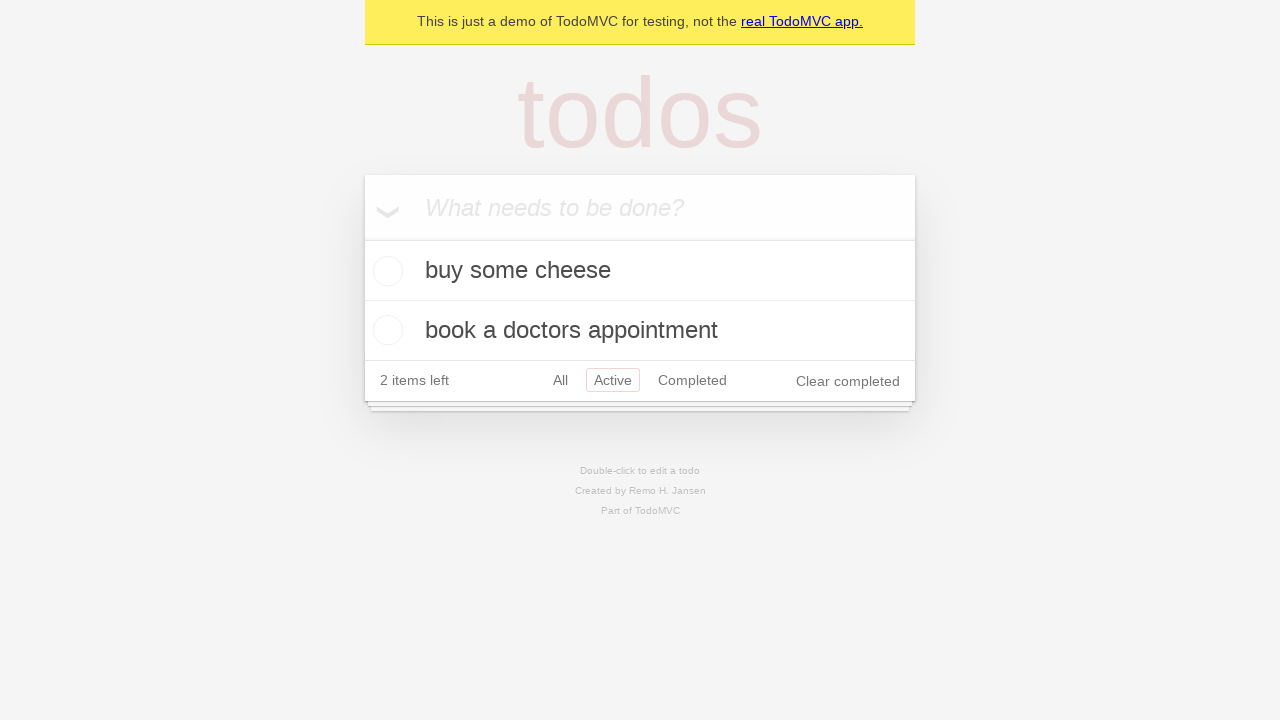

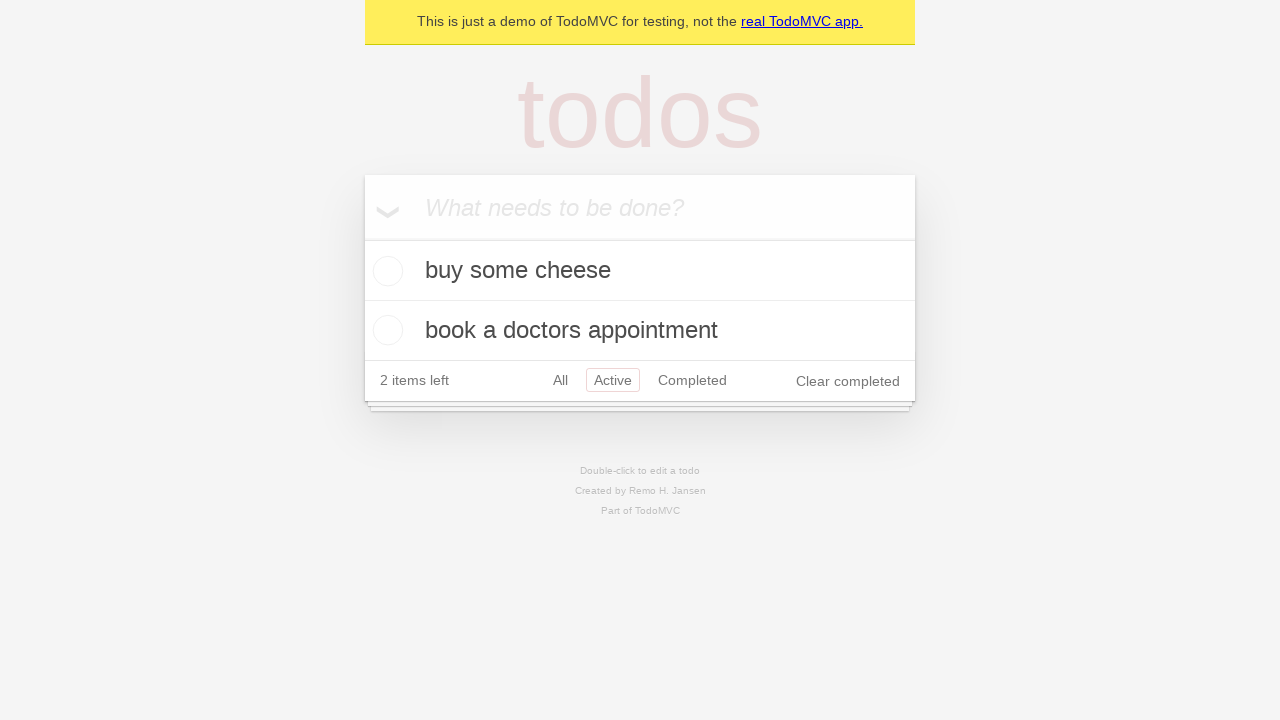